Tests autocomplete functionality by typing a character, waiting for suggestions to appear, and selecting a random suggestion from the dropdown

Starting URL: http://www.seleniumui.moderntester.pl/autocomplete.php

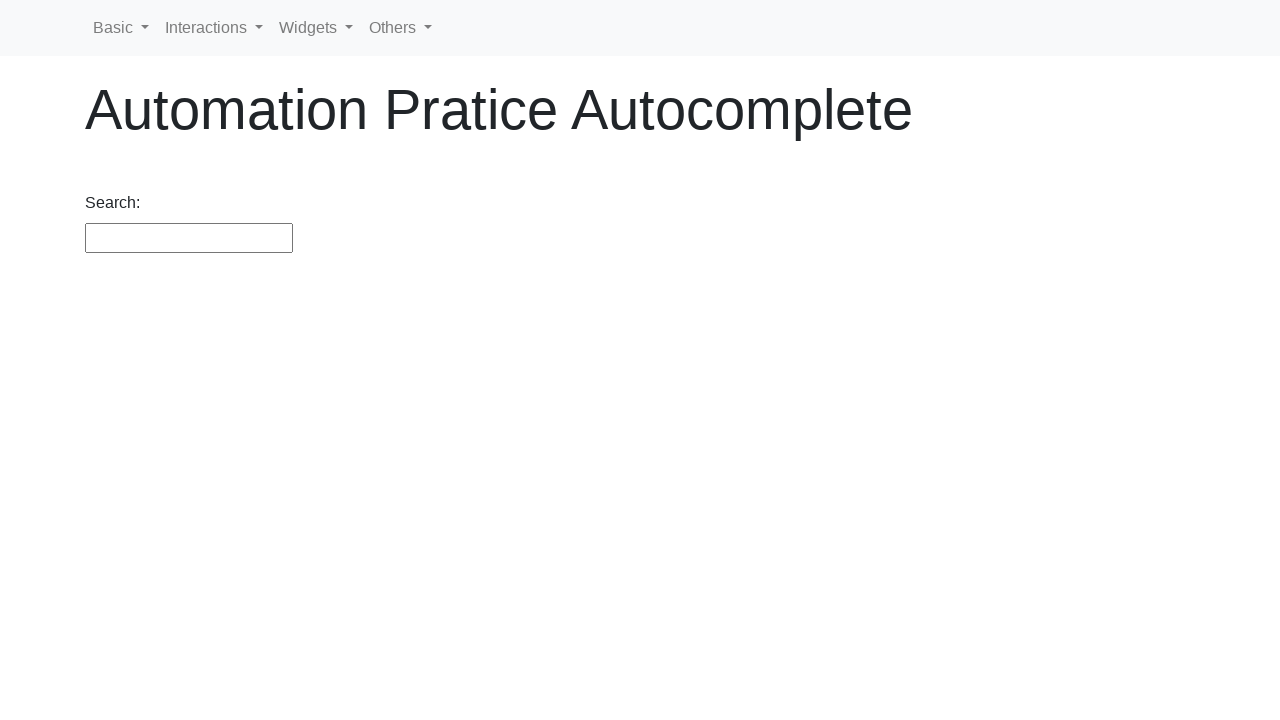

Typed 'a' in the search input to trigger autocomplete on #search
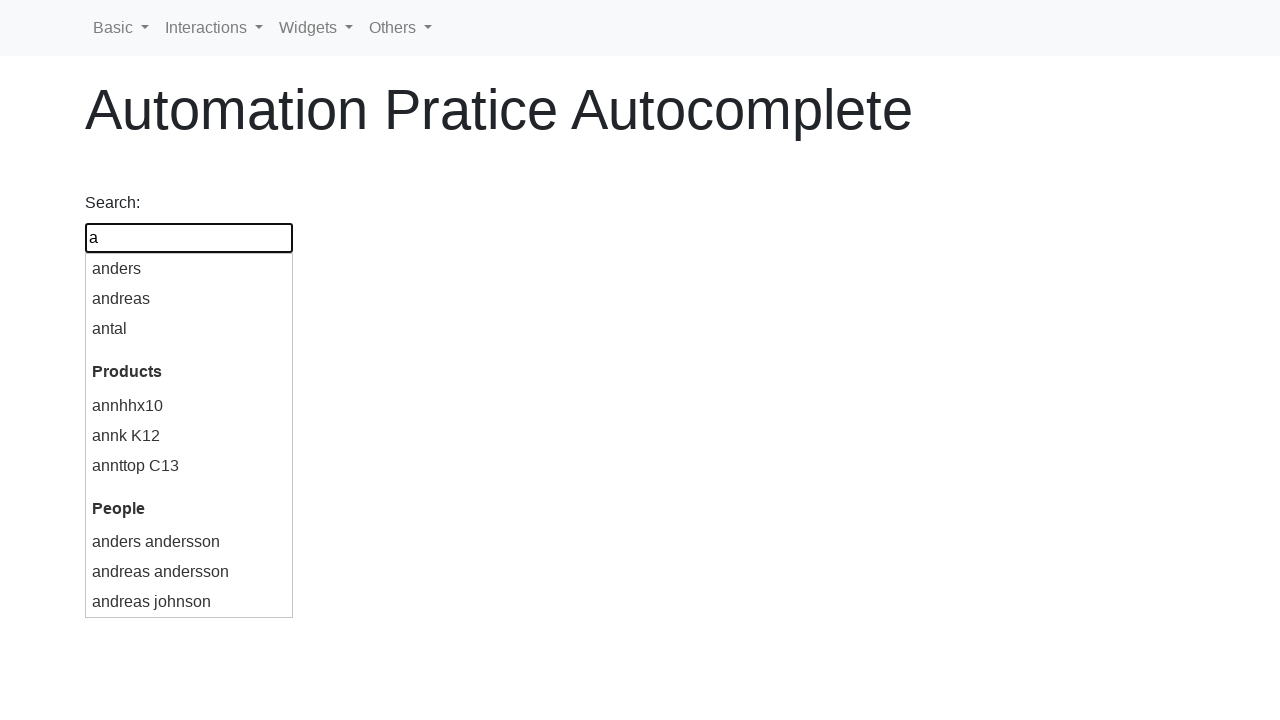

Waited for autocomplete suggestions to appear
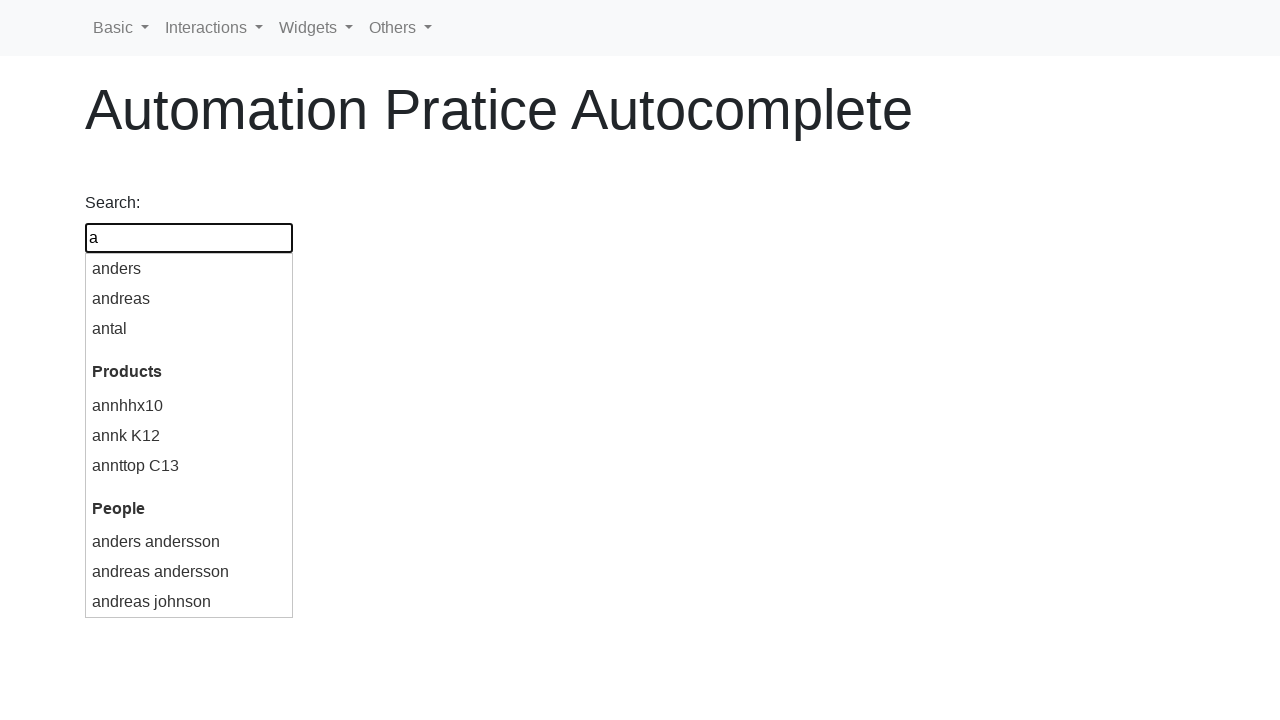

Retrieved 9 autocomplete suggestions
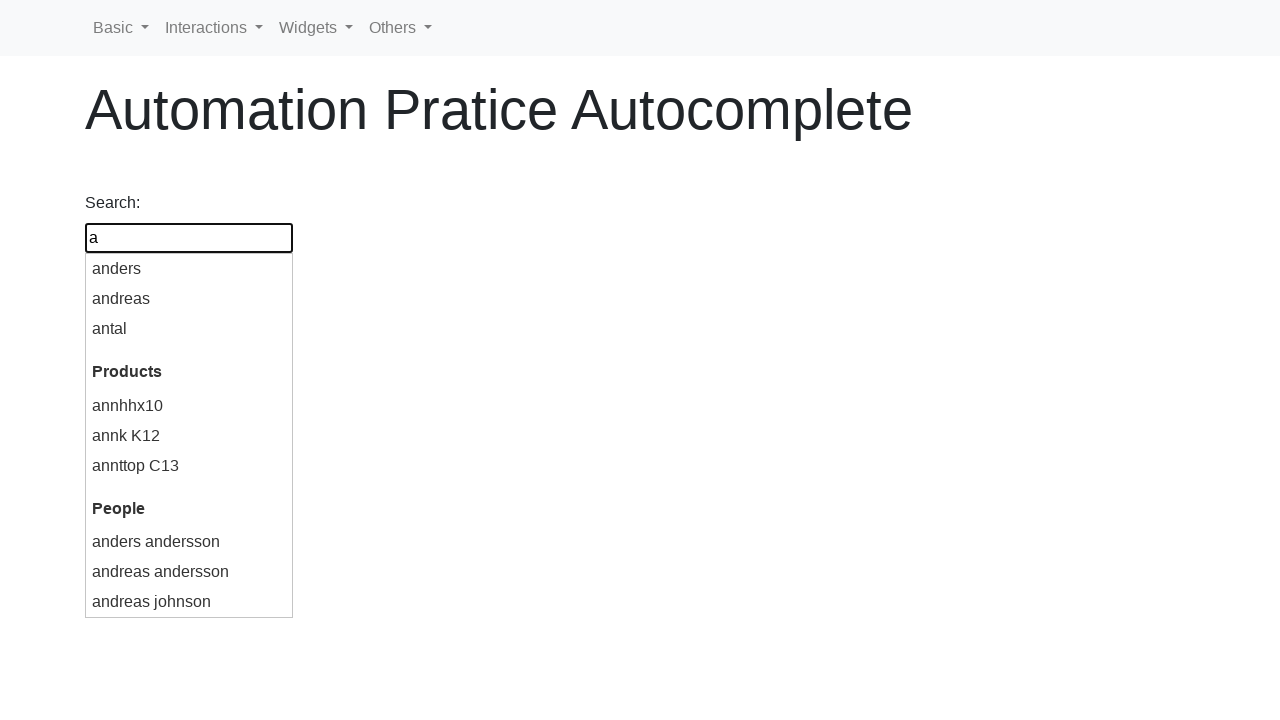

Clicked on autocomplete suggestion at index 4 at (189, 436) on #ui-id-1 li div >> nth=4
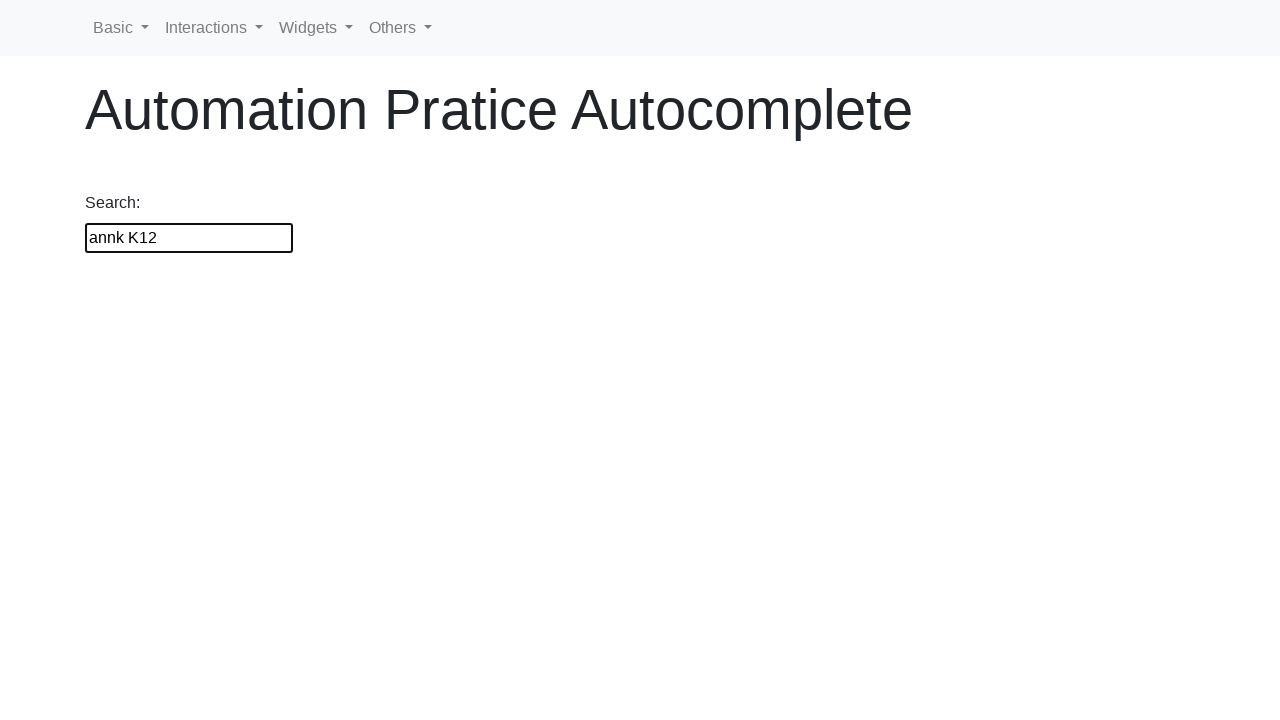

Retrieved selected suggestion text: 'annk K12'
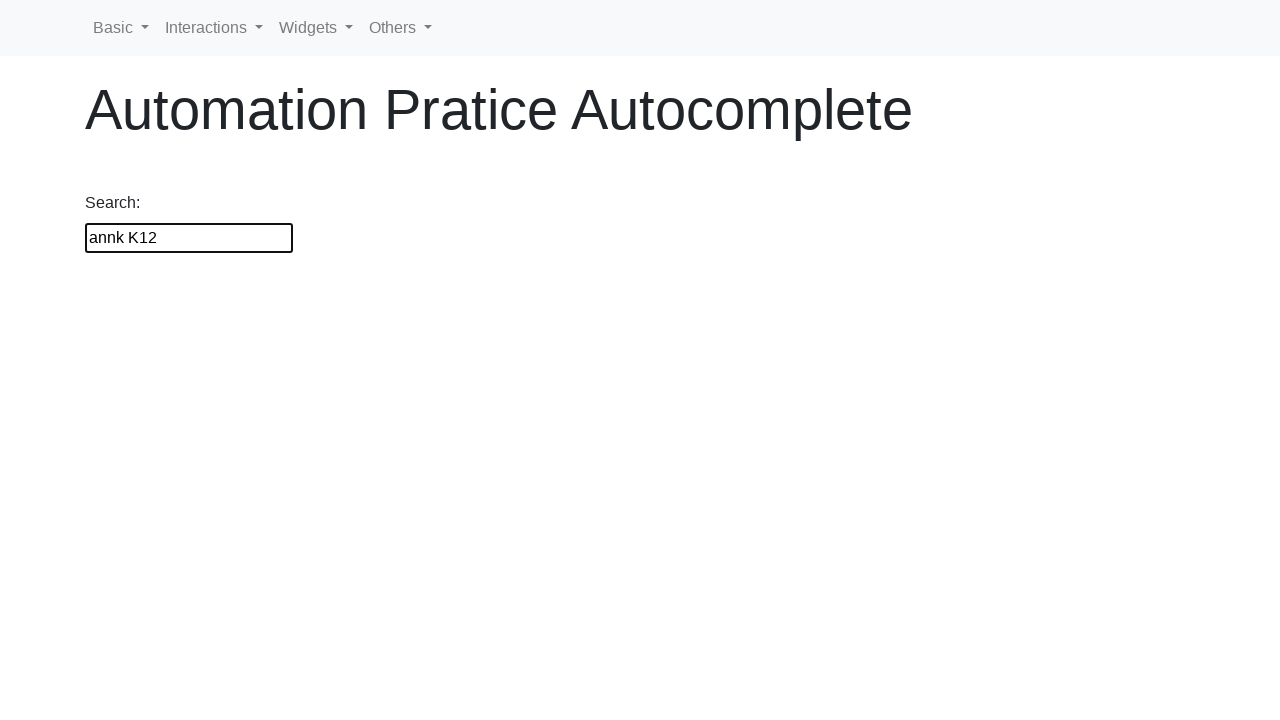

Retrieved input field value: 'annk K12'
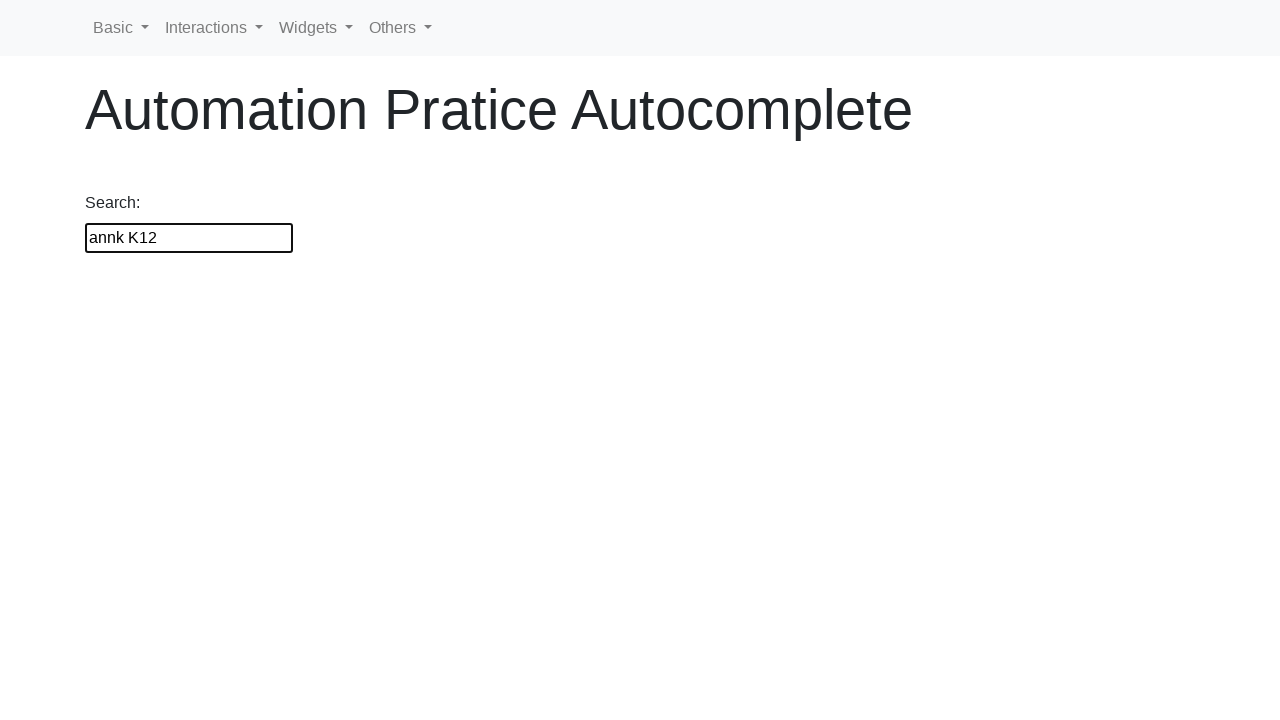

Verified that input value matches selected suggestion
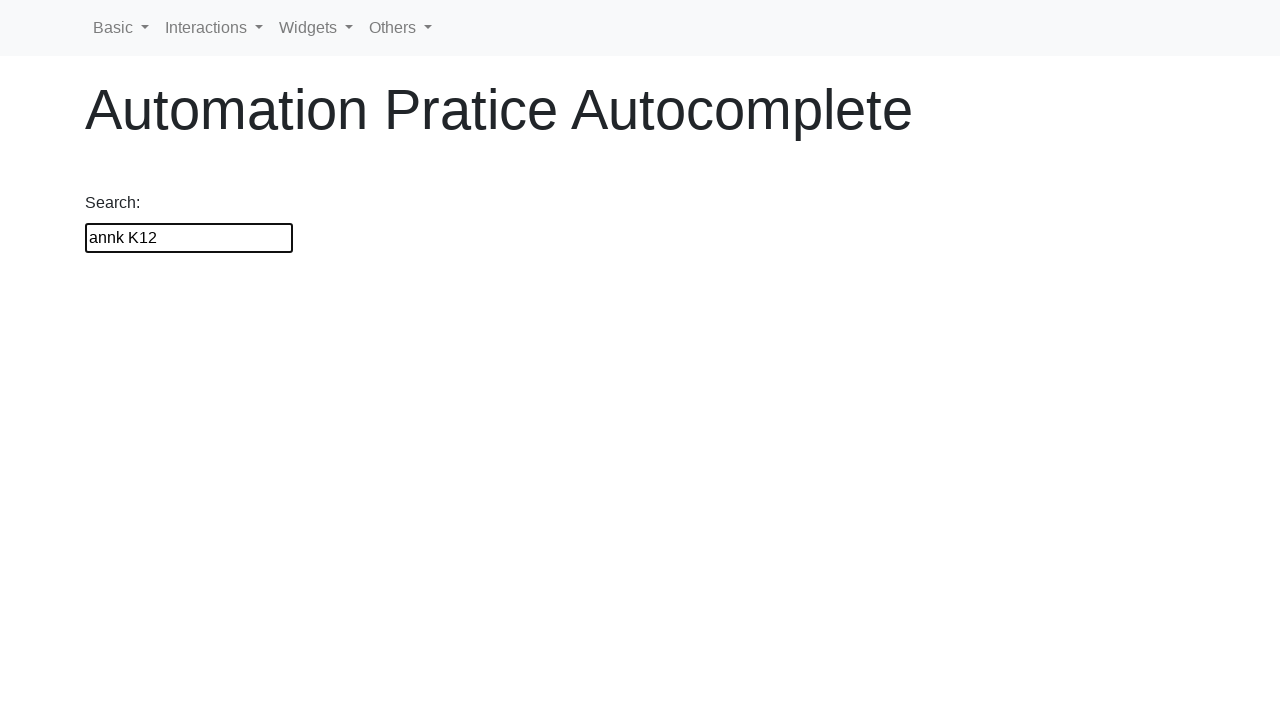

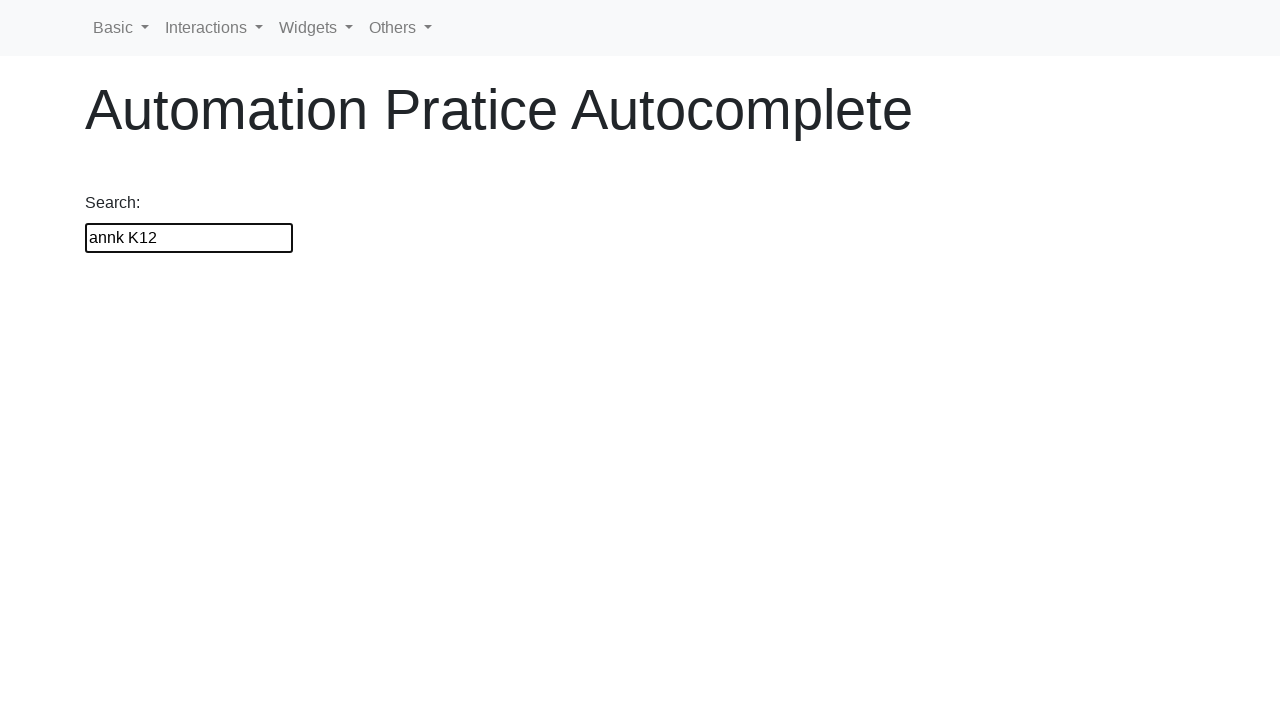